Tests autocomplete functionality by typing a partial country name and selecting "India" from the dropdown suggestions

Starting URL: https://rahulshettyacademy.com/AutomationPractice/

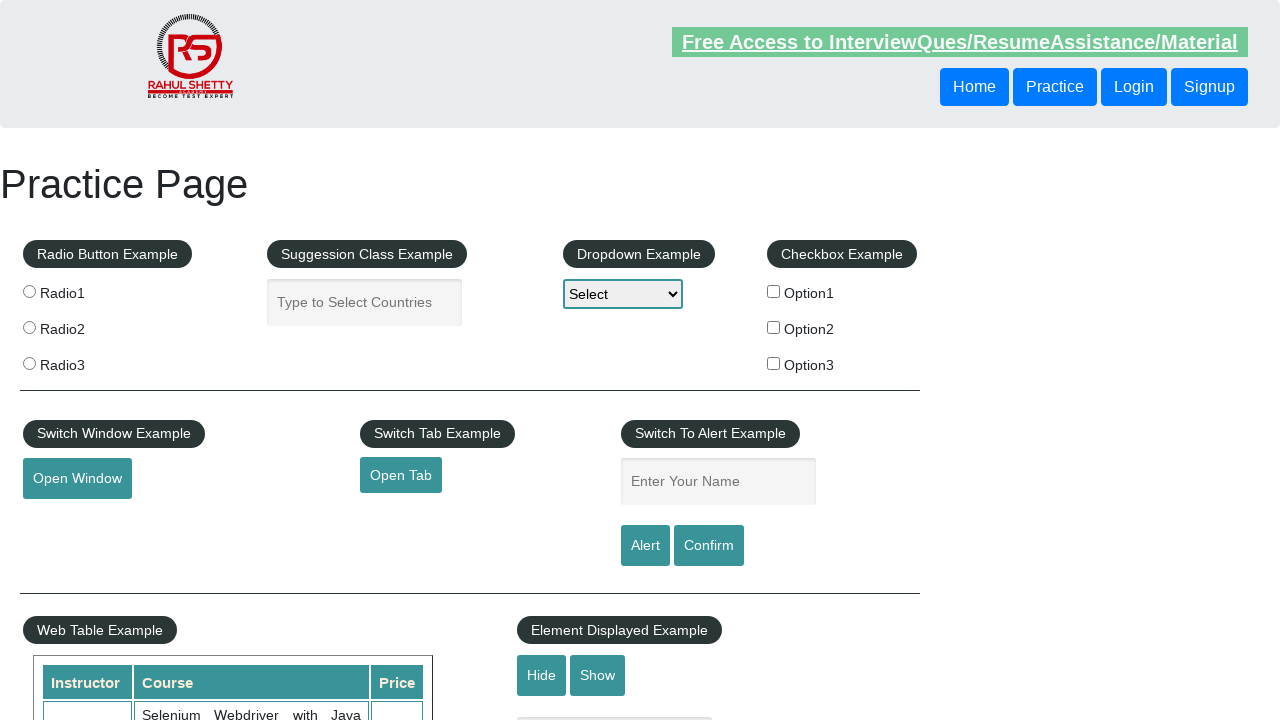

Typed 'ind' into autocomplete field on #autocomplete
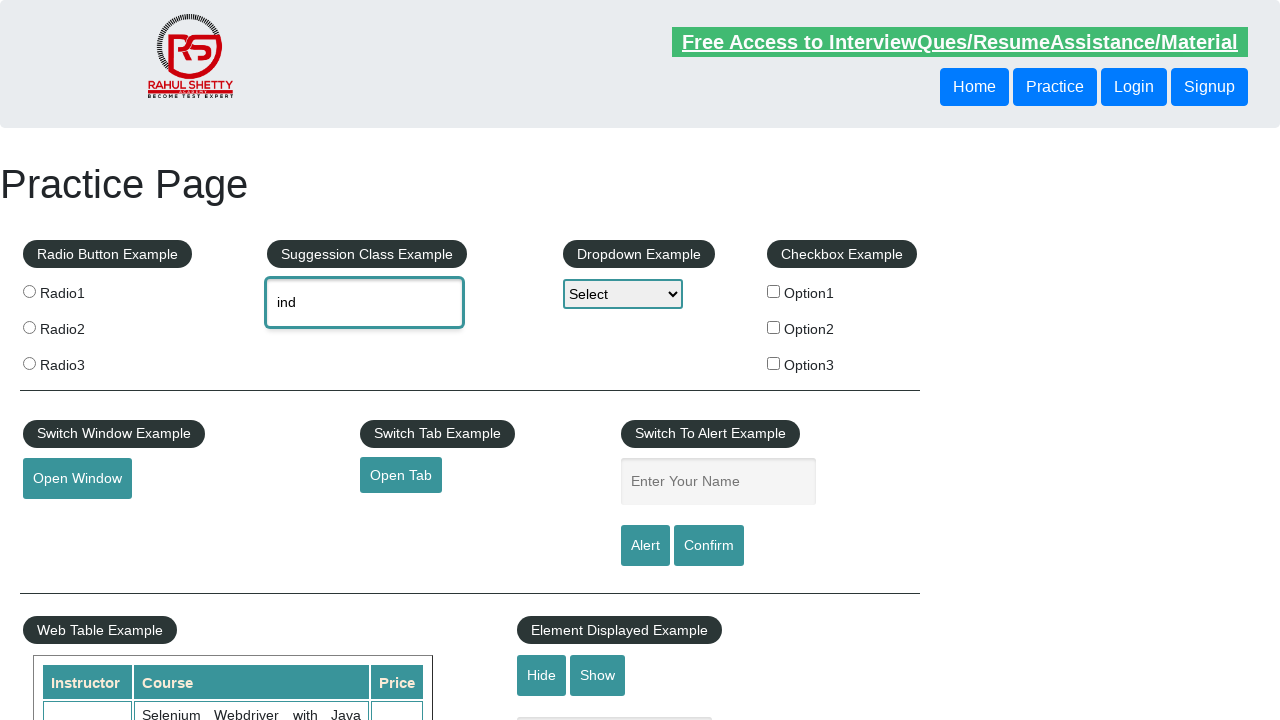

Autocomplete suggestions dropdown appeared
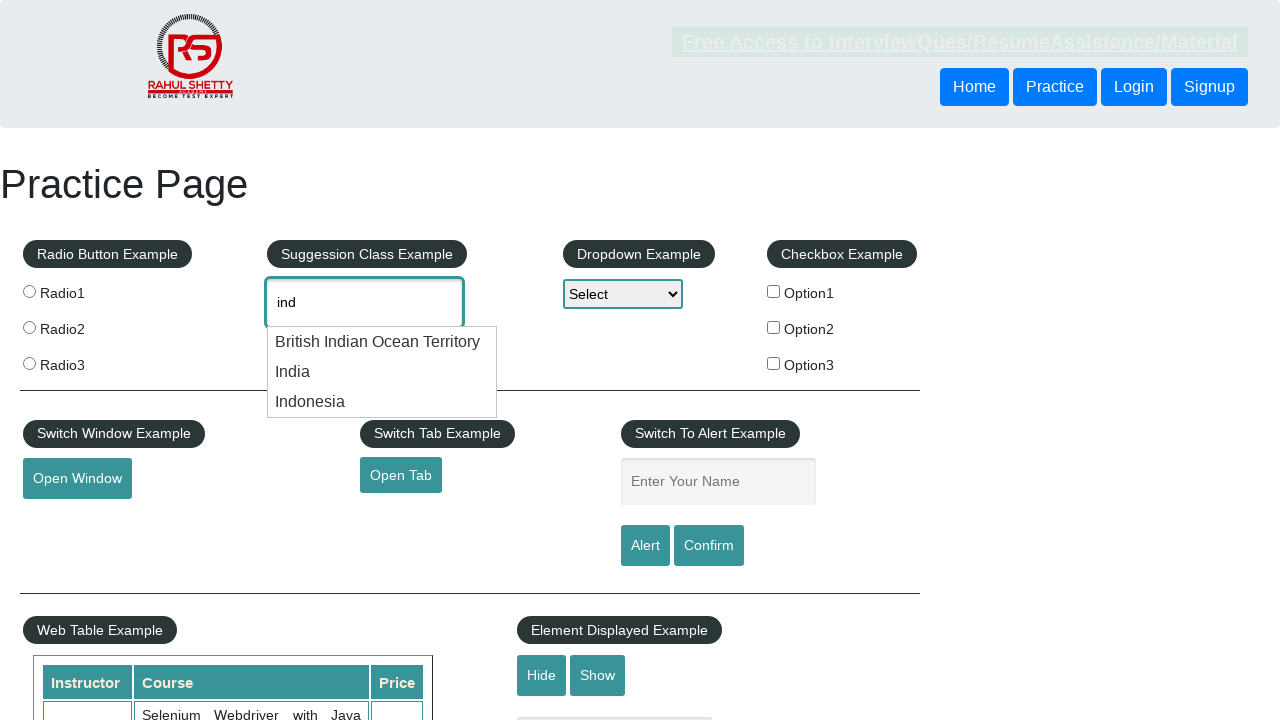

Selected 'India' from autocomplete dropdown at (382, 342) on ul#ui-id-1 li:has-text('India')
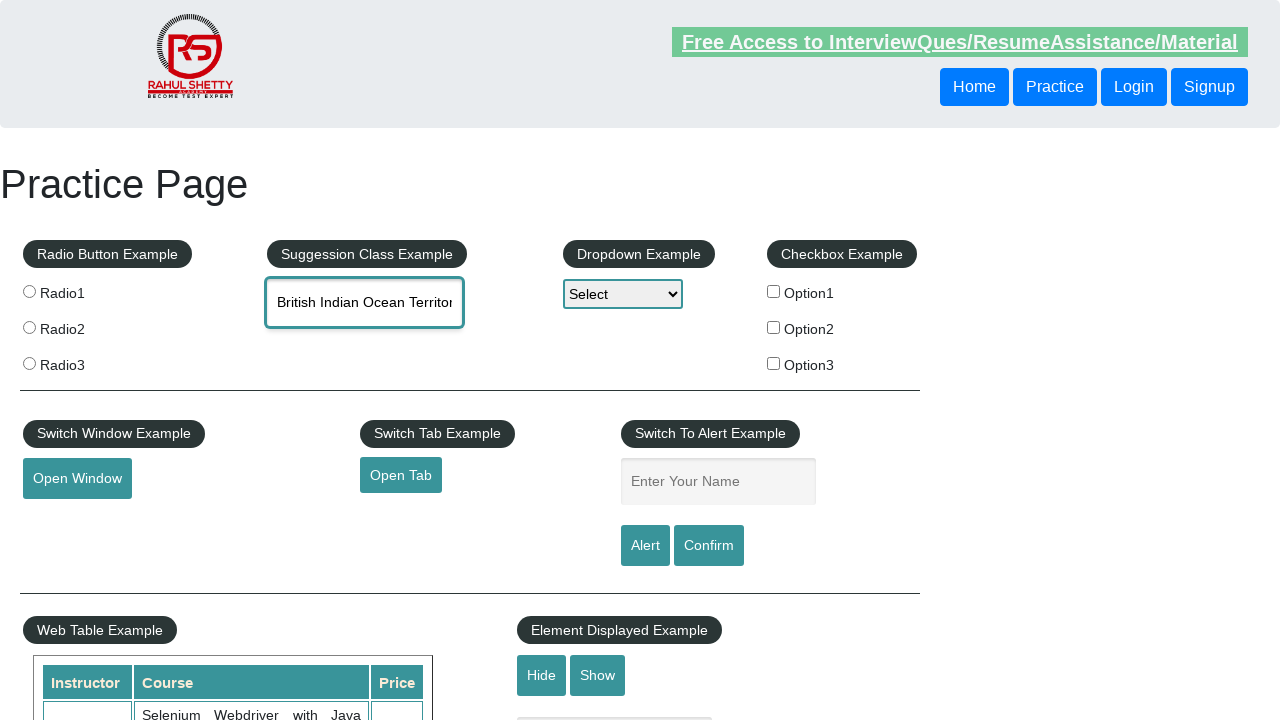

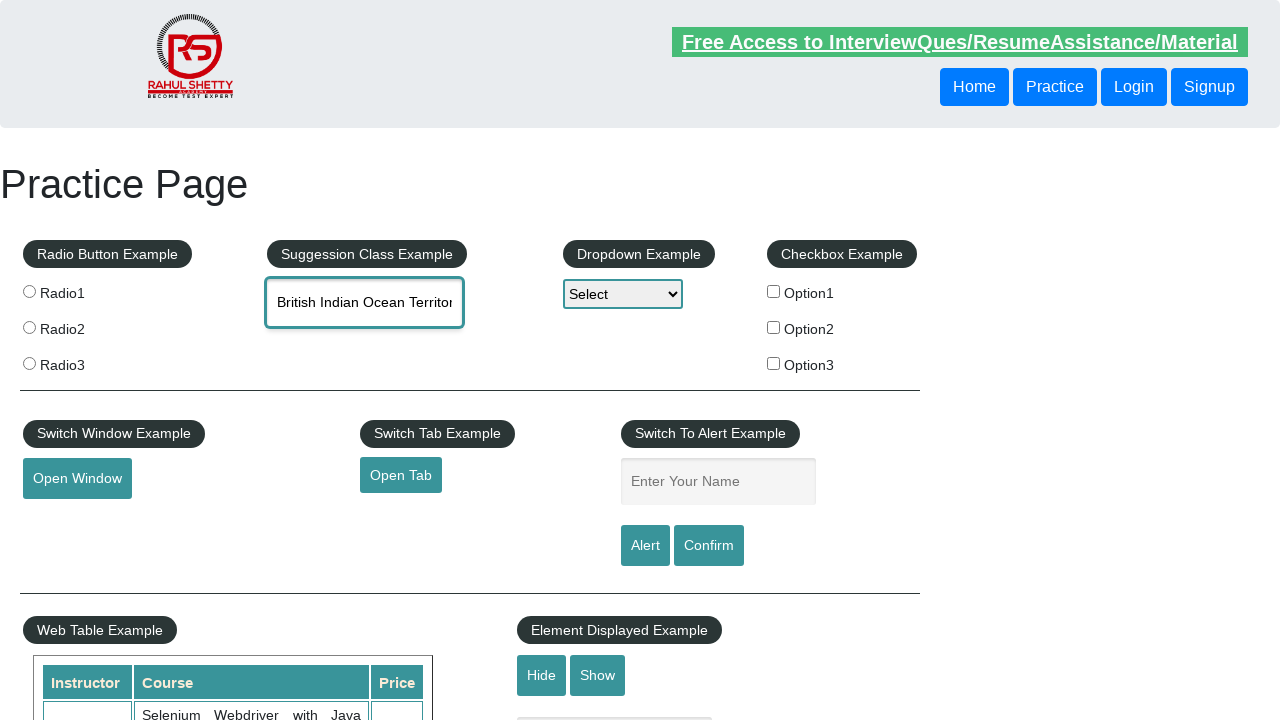